Navigates to the checkboxes page and checks all checkboxes, then verifies all are in checked state

Starting URL: http://the-internet.herokuapp.com/checkboxes

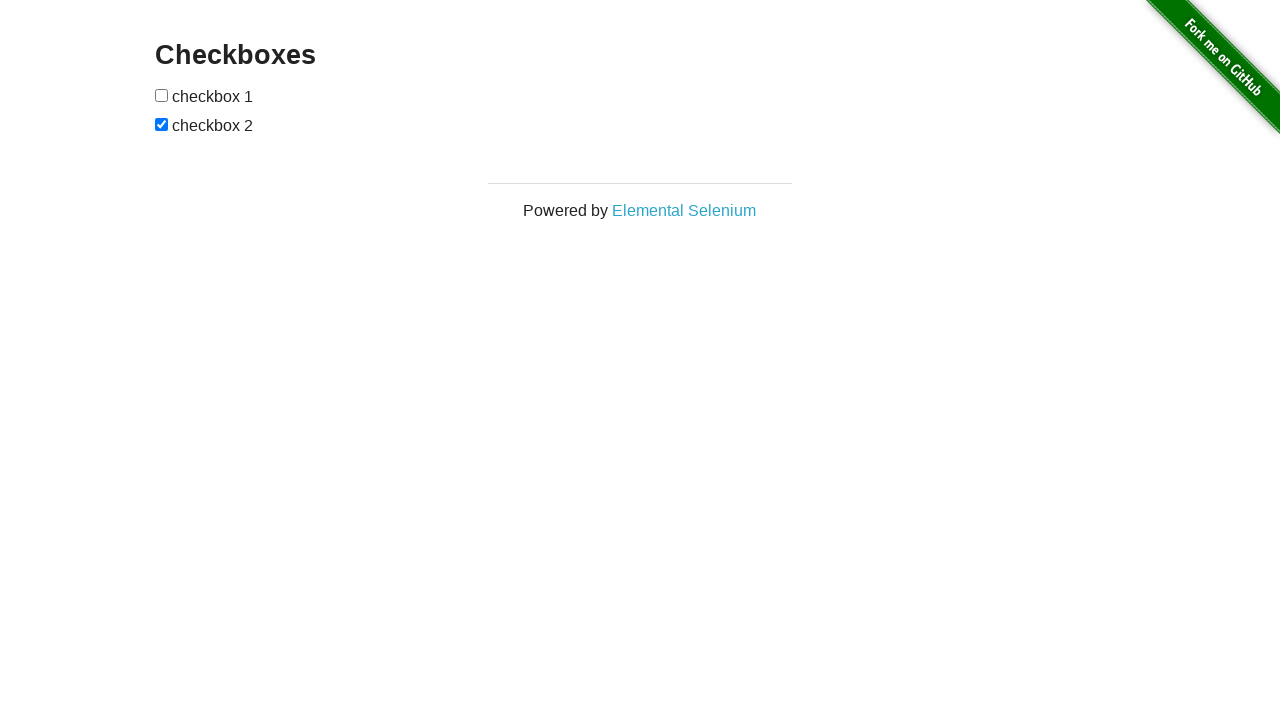

Navigated to the checkboxes page
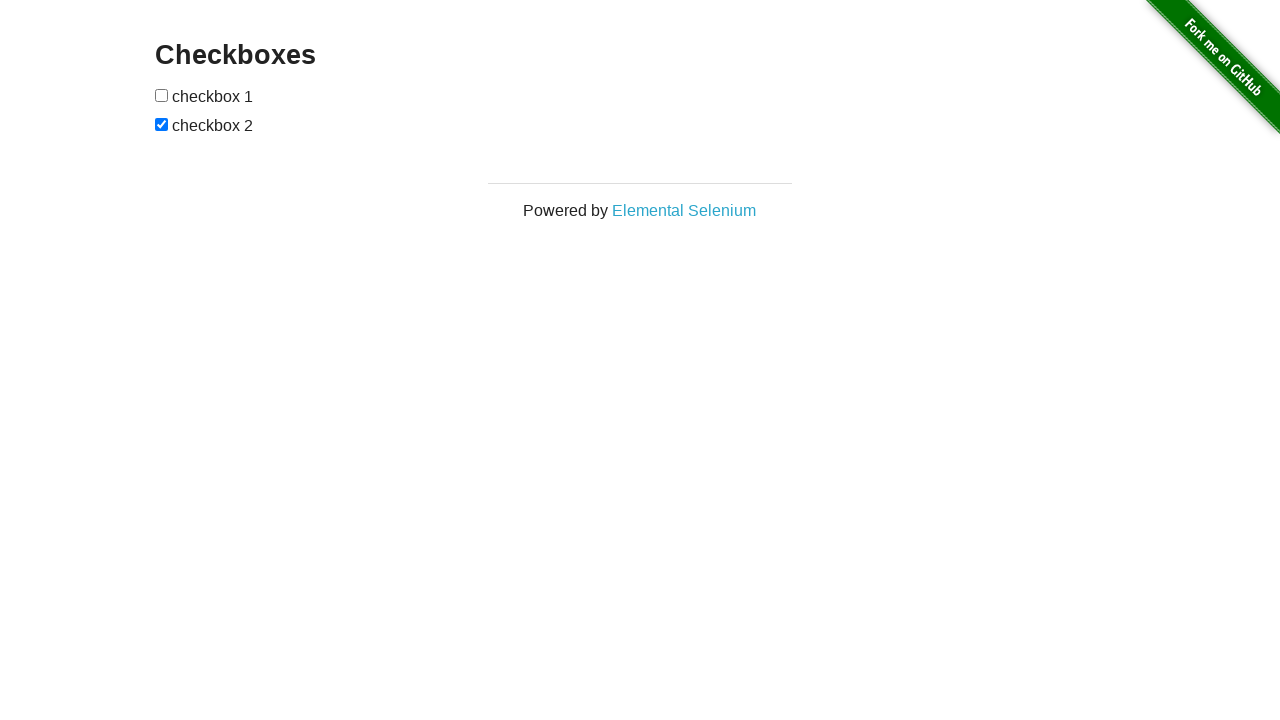

Located all checkboxes on the page
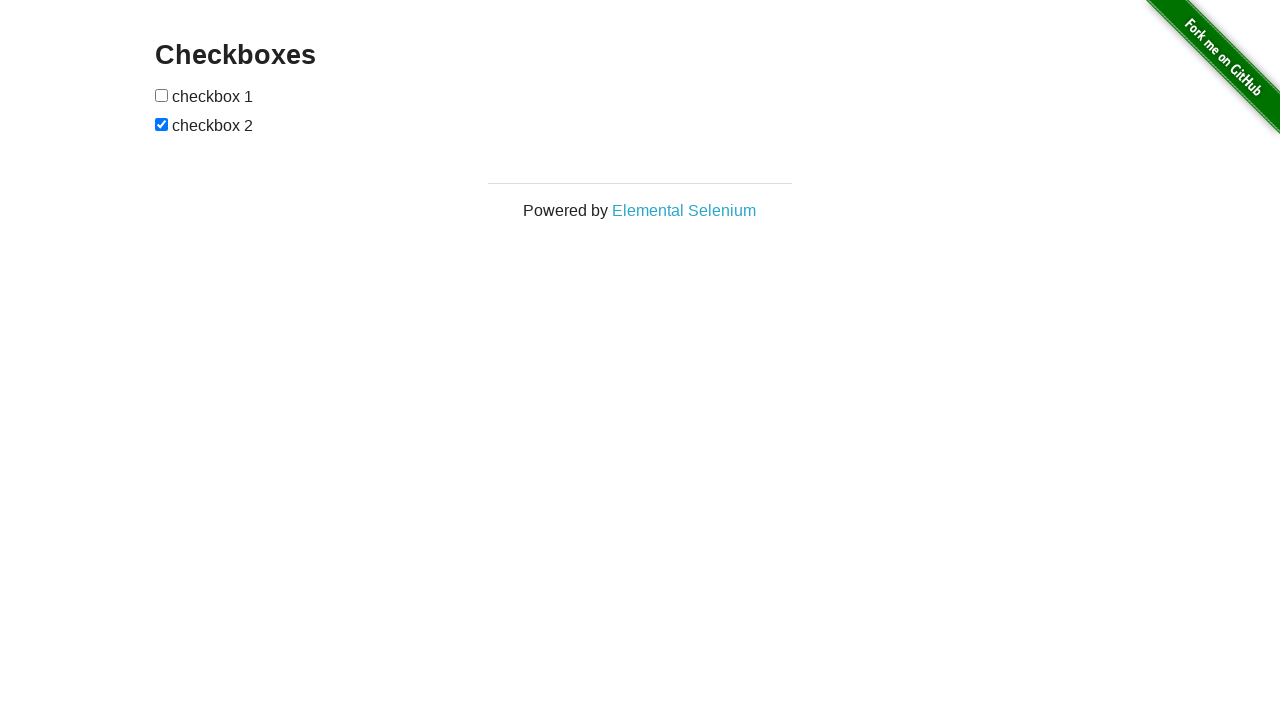

Found 2 checkboxes on the page
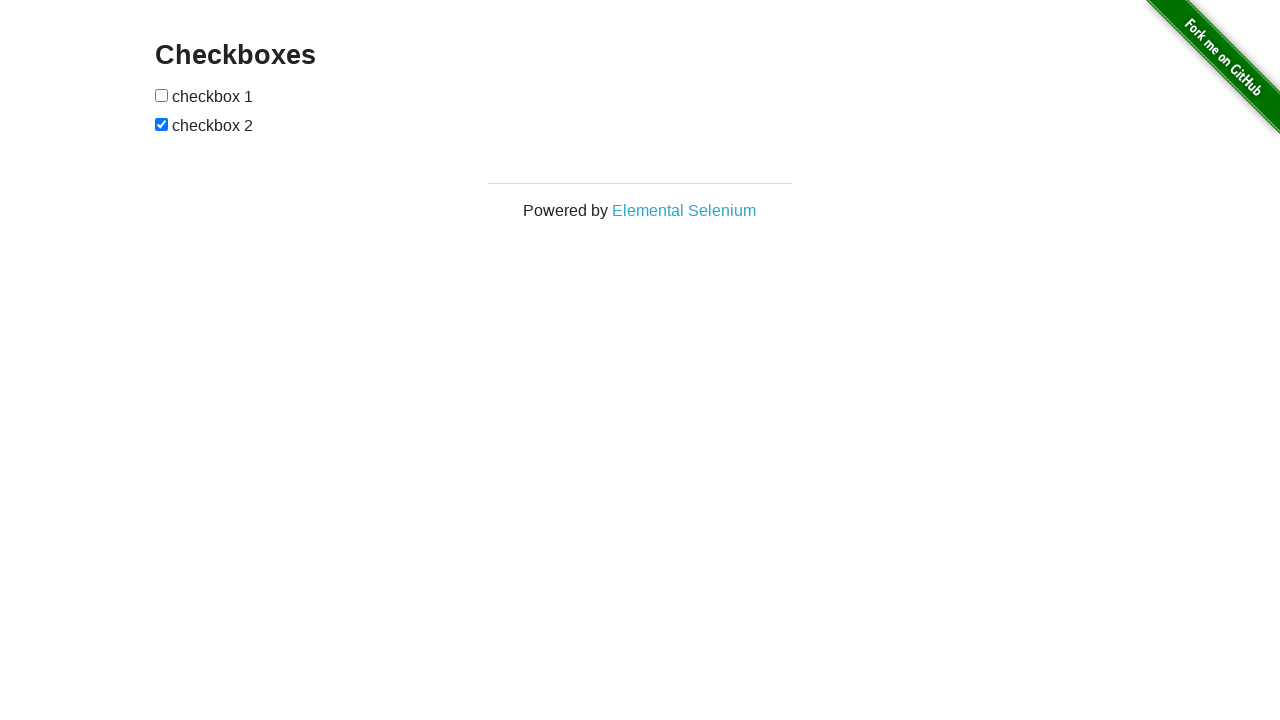

Checked checkbox 1 at (162, 95) on input[type='checkbox'] >> nth=0
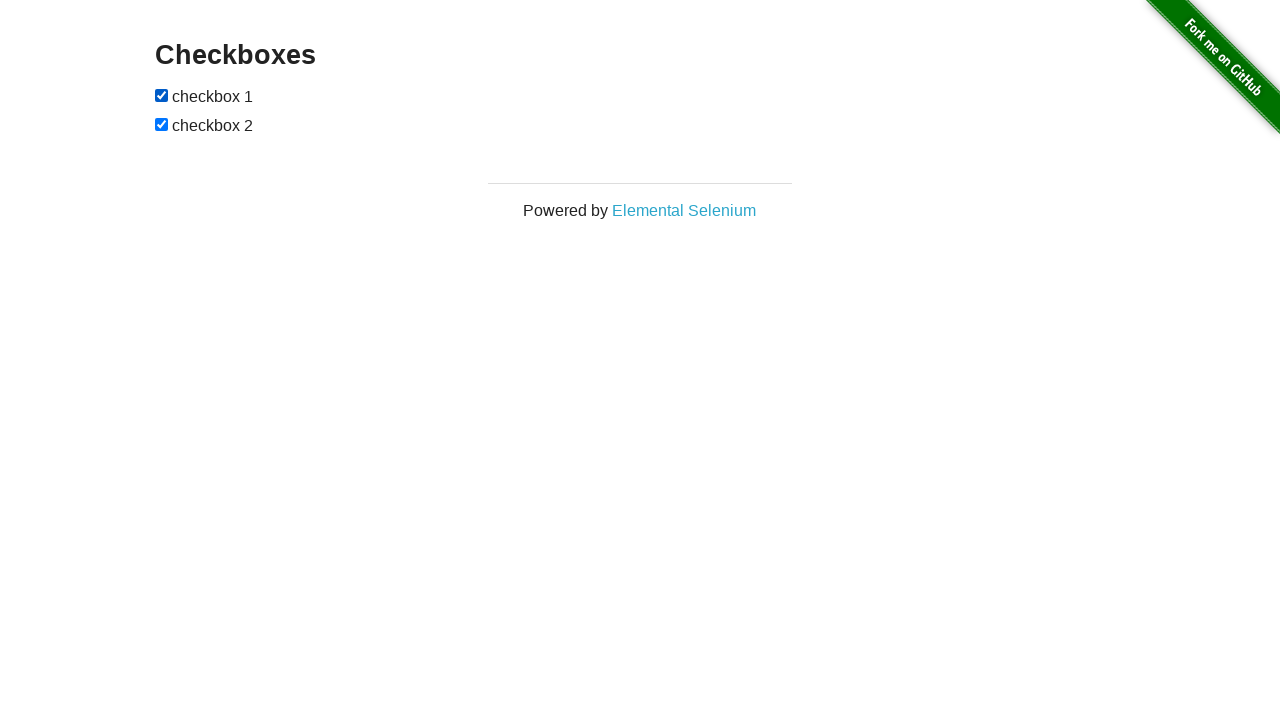

Verified checkbox 1 is in checked state
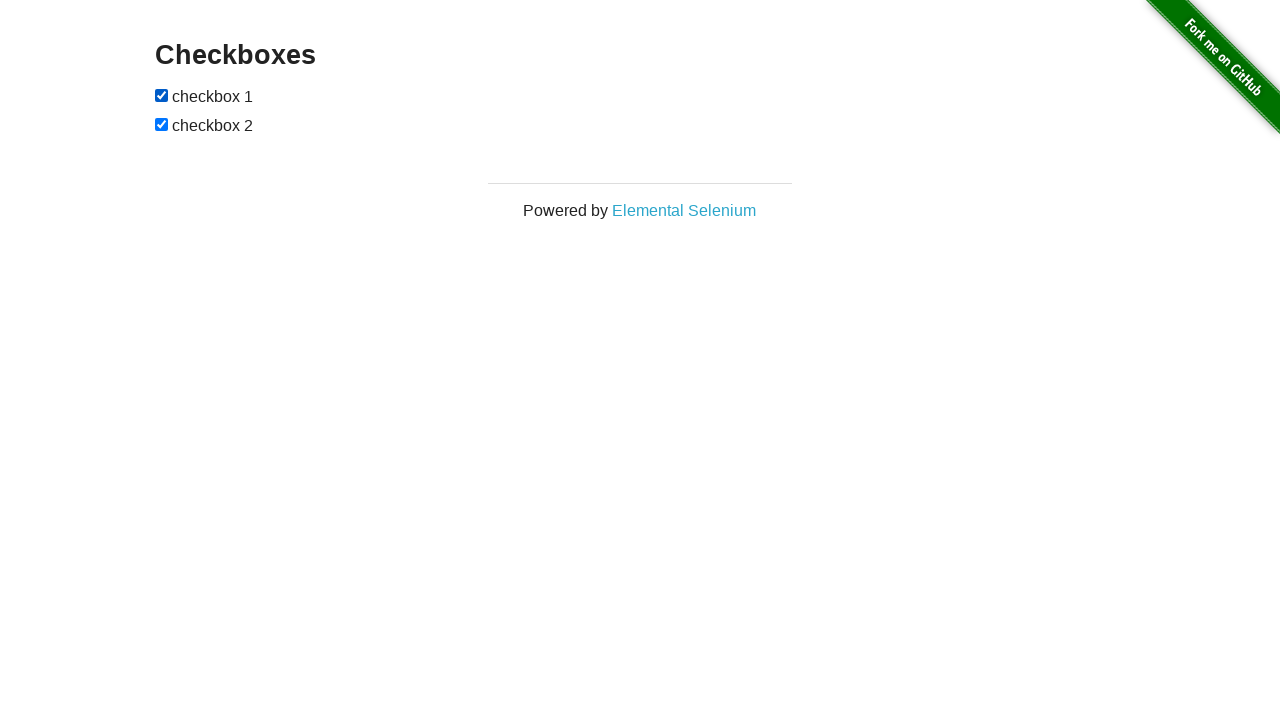

Verified checkbox 2 is in checked state
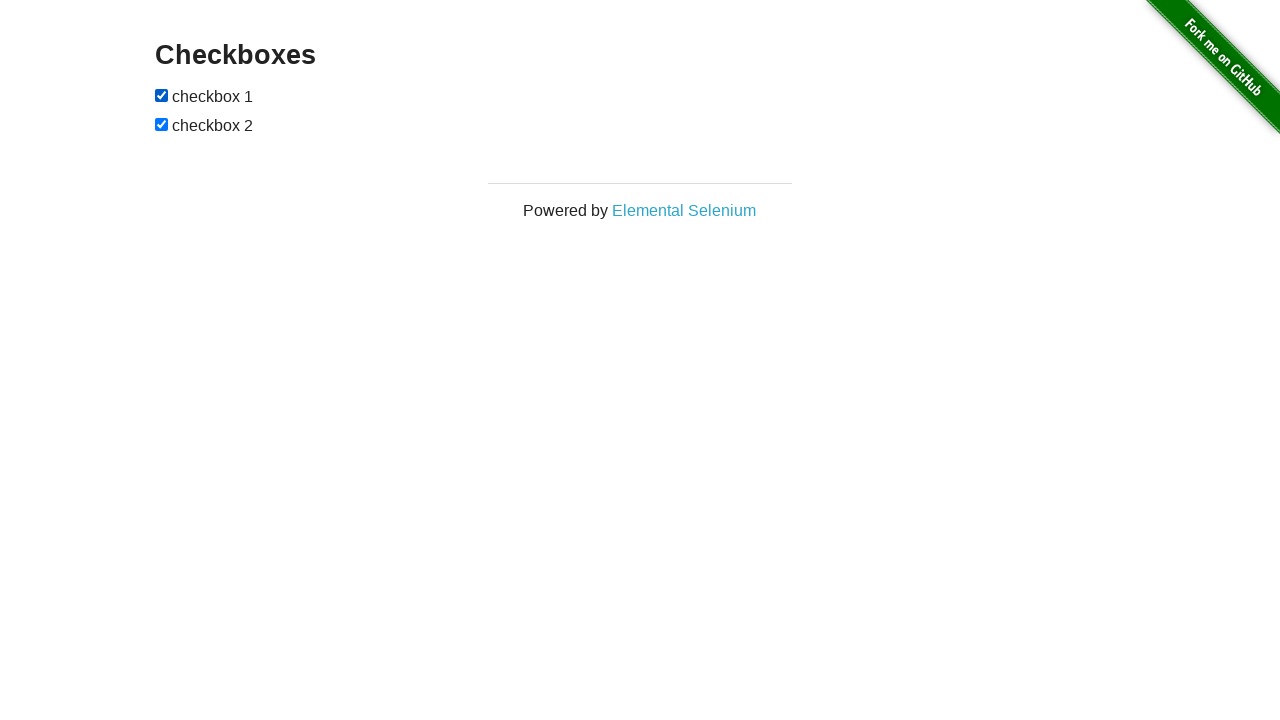

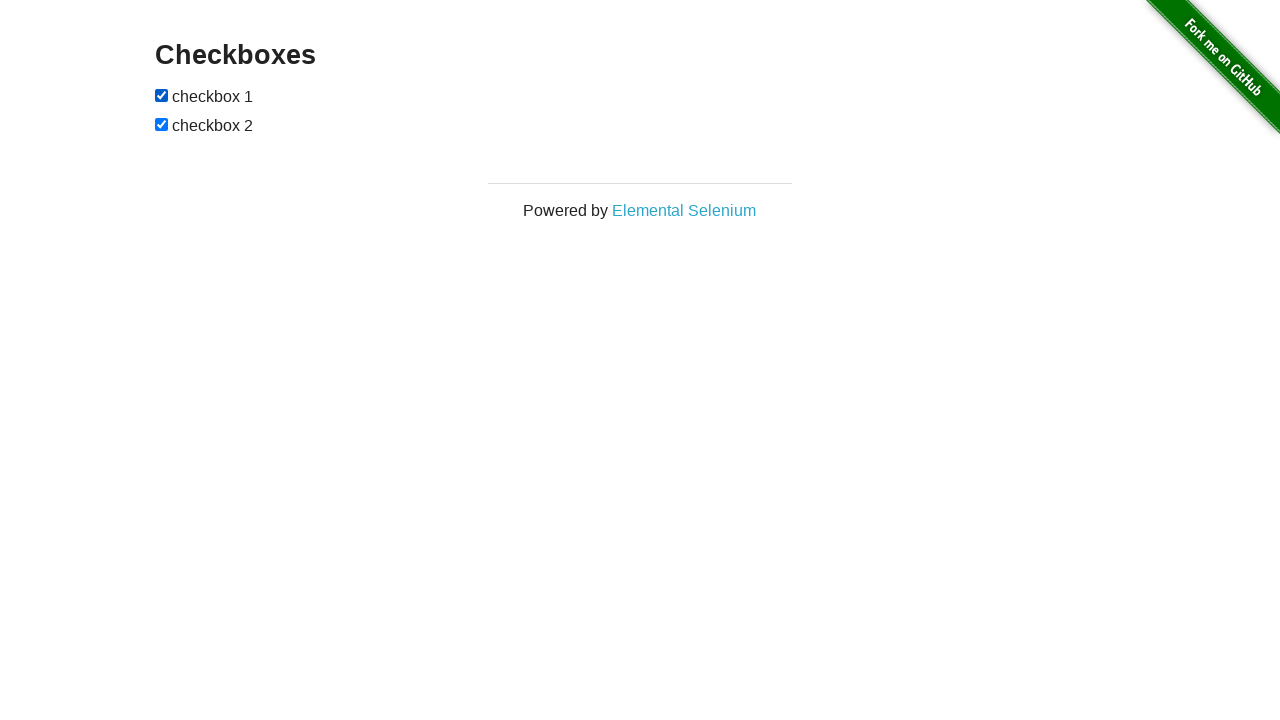